Tests registration form by filling first name, last name, and email fields, then submitting the form

Starting URL: http://suninjuly.github.io/registration1.html

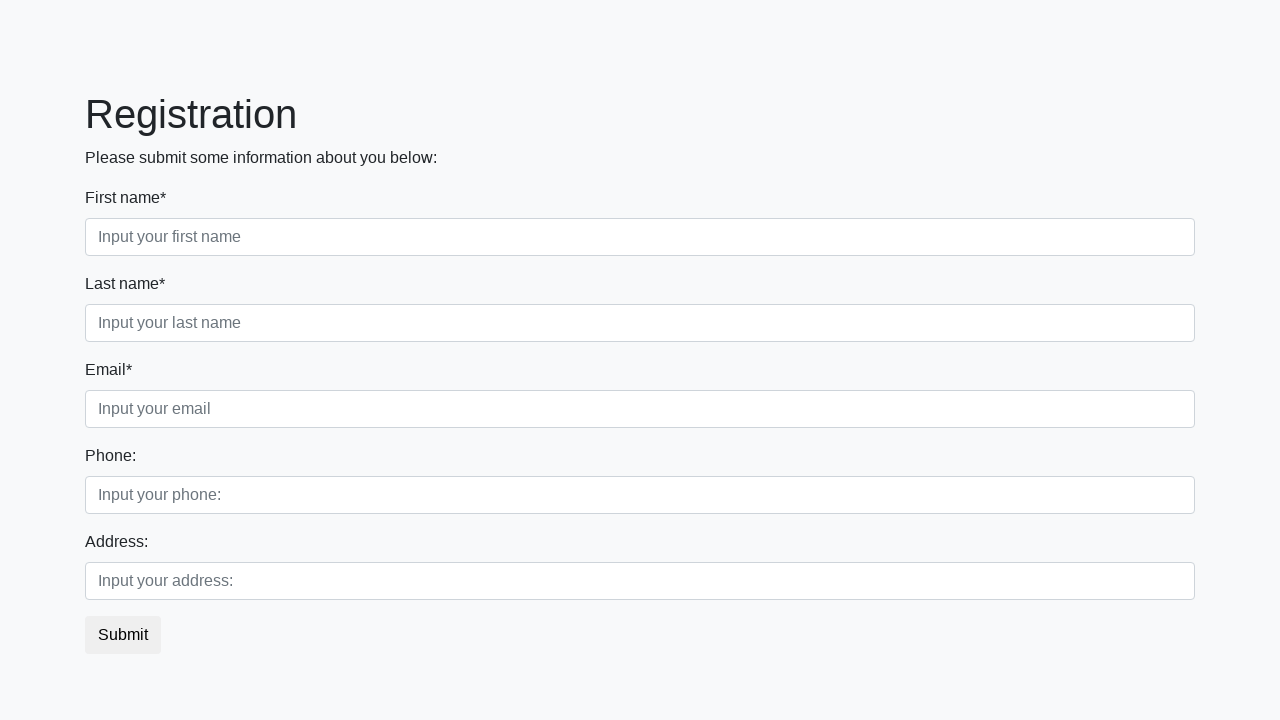

Filled first name field with 'Ivan' on .first_block .form-control.first
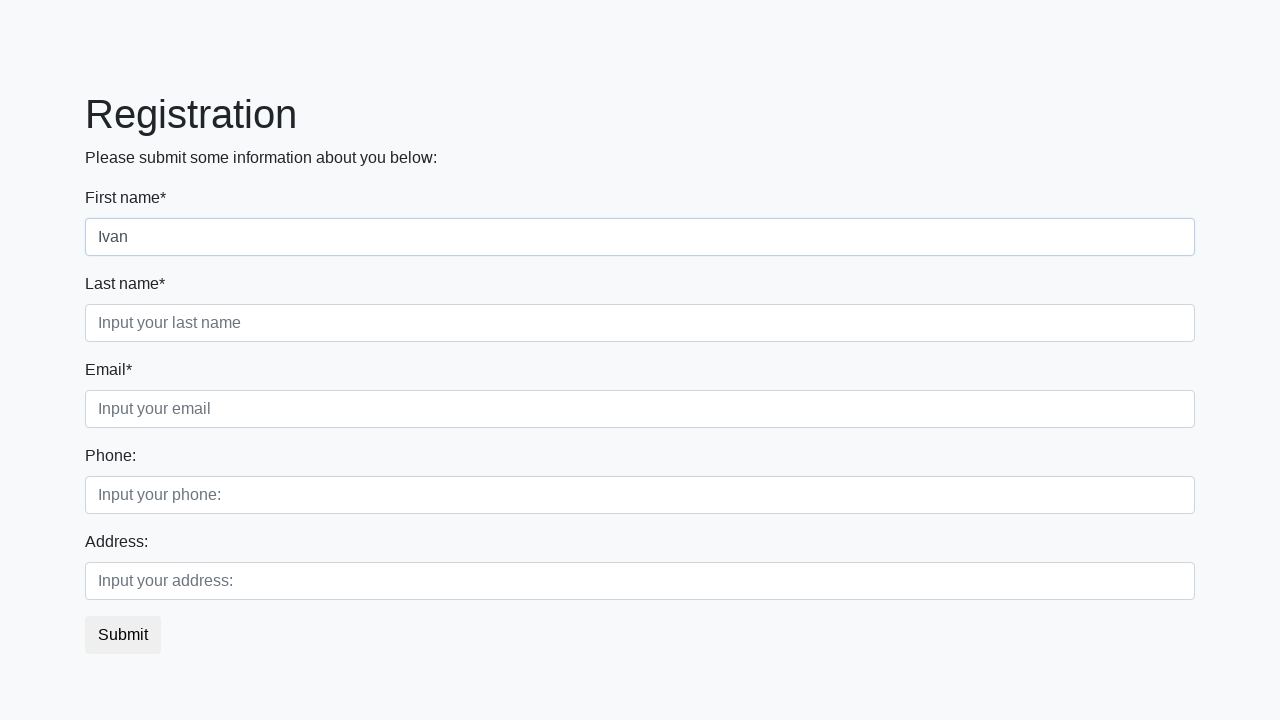

Filled last name field with 'Ivanov' on .first_block .form-control.second
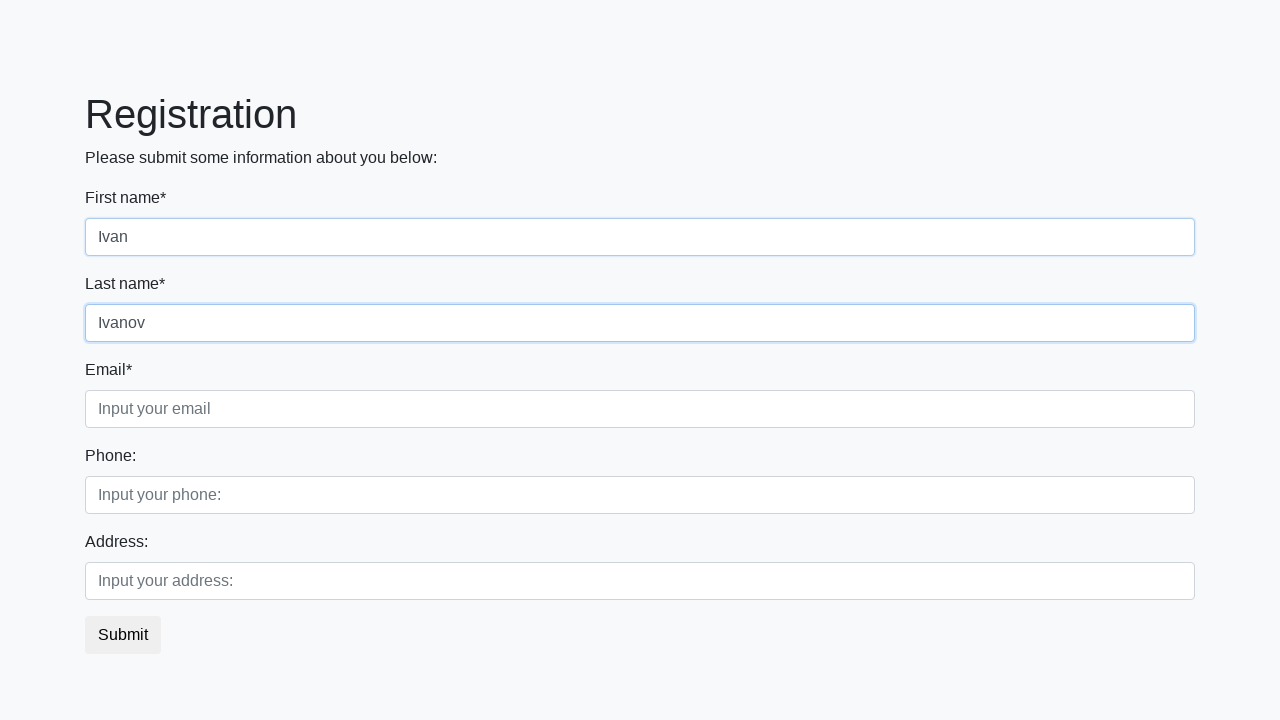

Filled email field with 'test@example.com' on .first_block .form-control.third
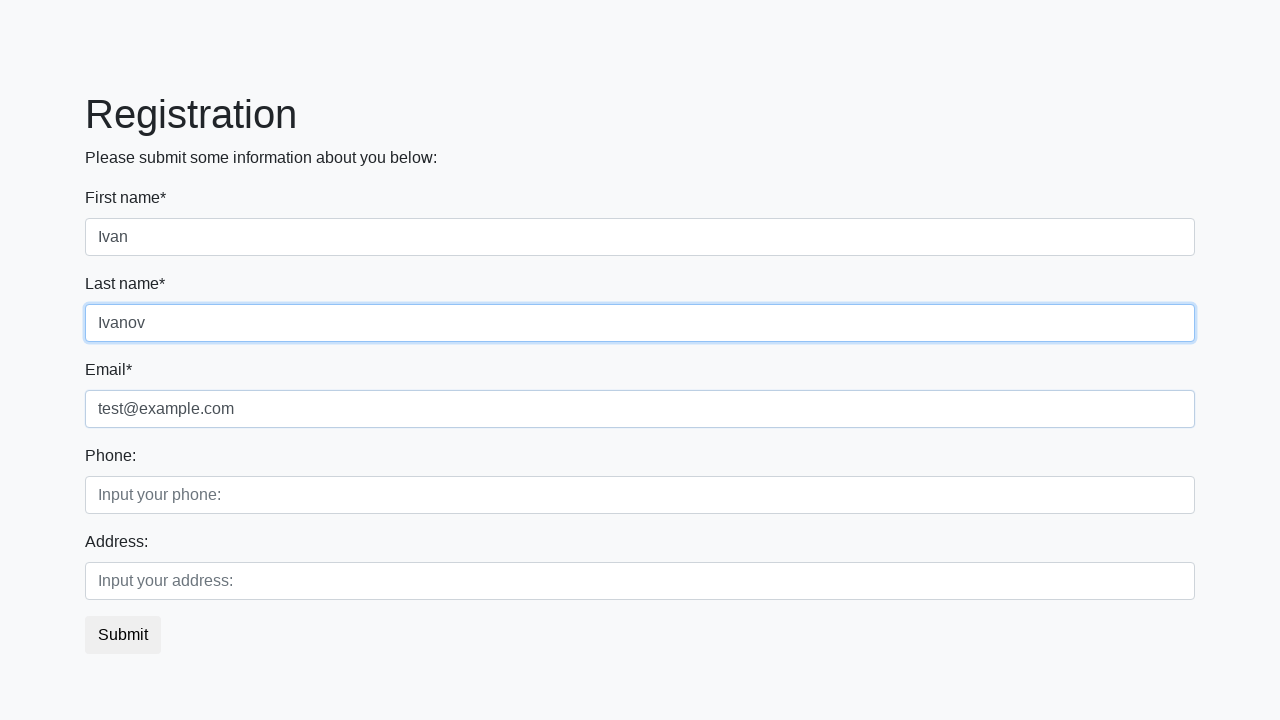

Clicked submit button to submit registration form at (123, 635) on button.btn
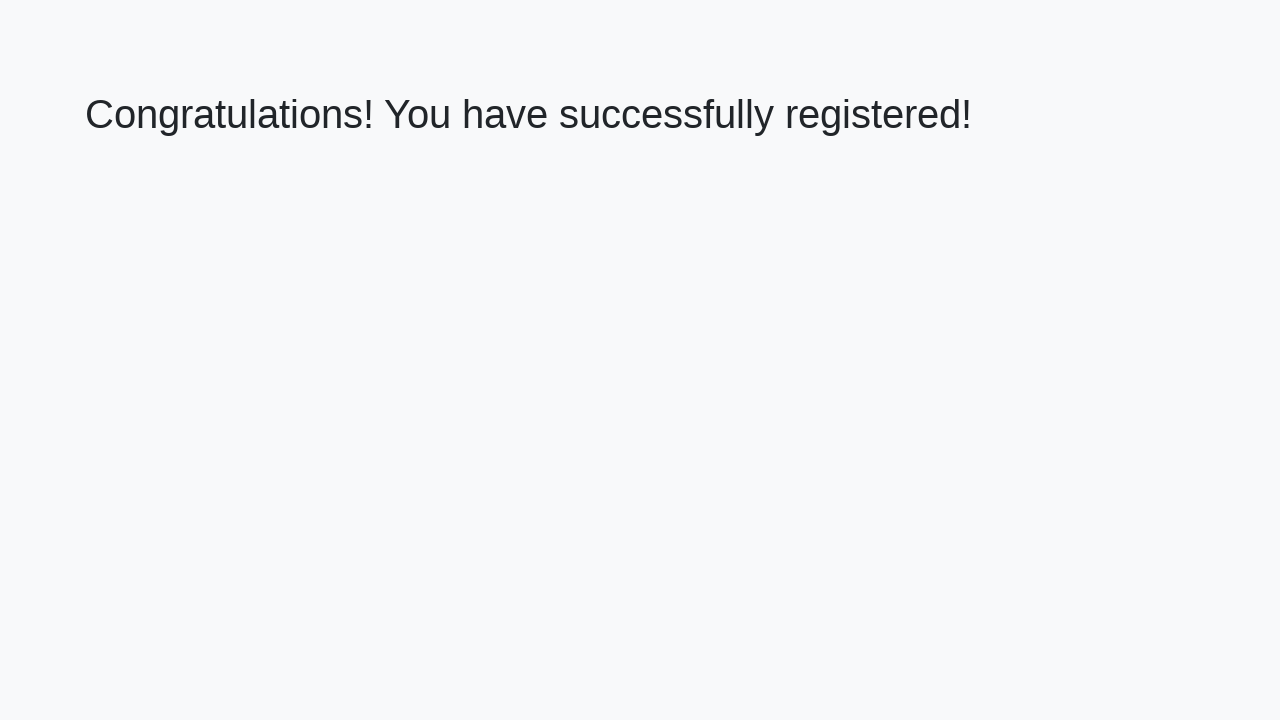

Confirmation page loaded with heading element
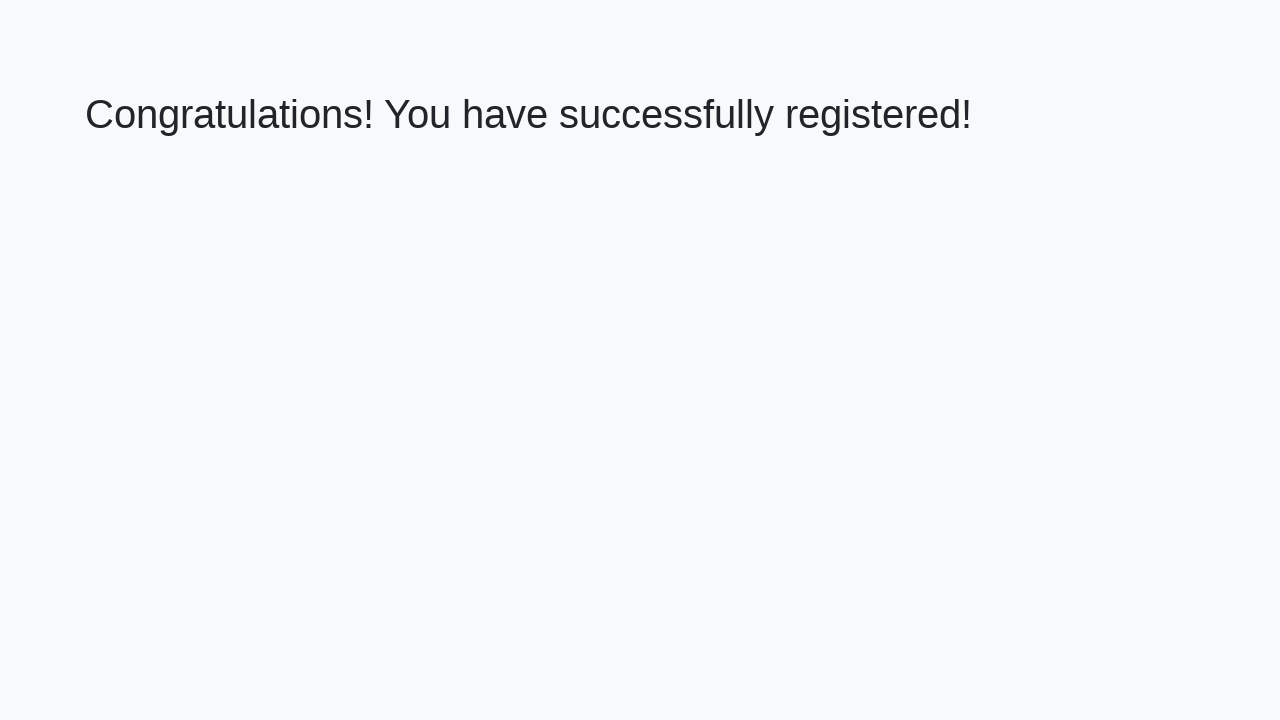

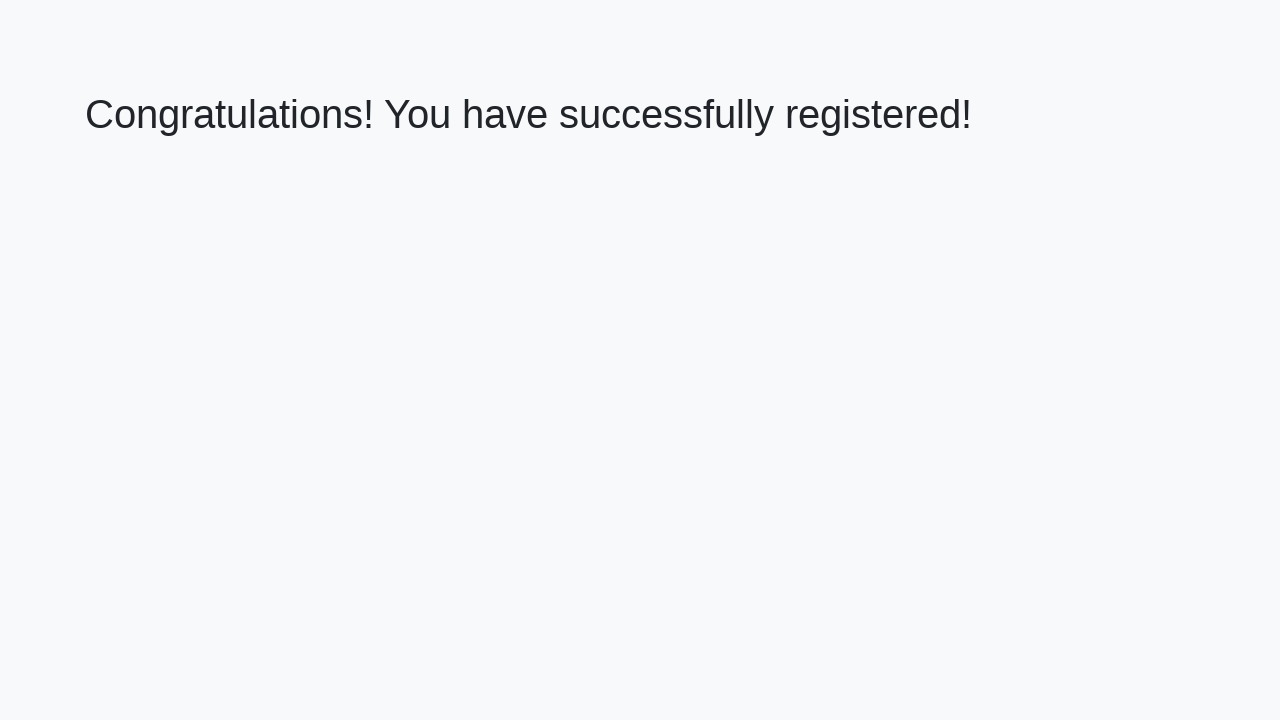